Tests that the plans page loads without critical console errors by reloading the page and verifying the page load indicator appears.

Starting URL: https://www.adobe.com/creativecloud/plans.html

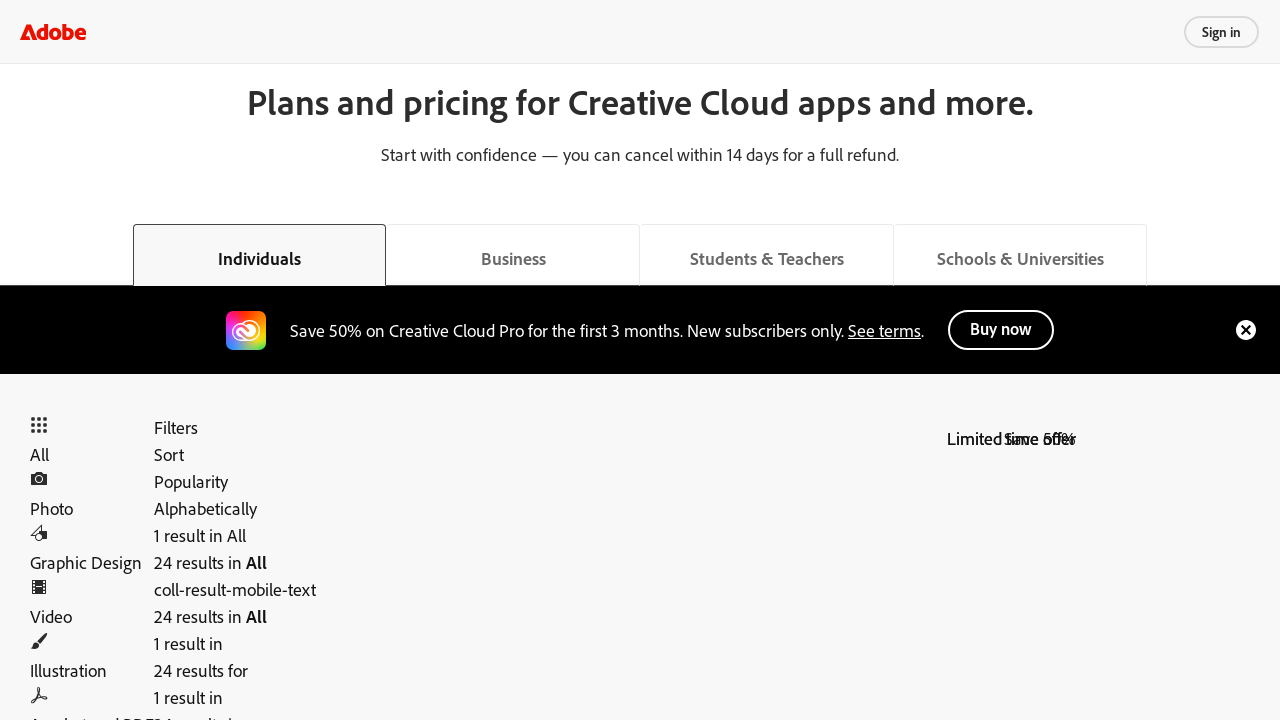

Reloaded plans page with networkidle wait condition
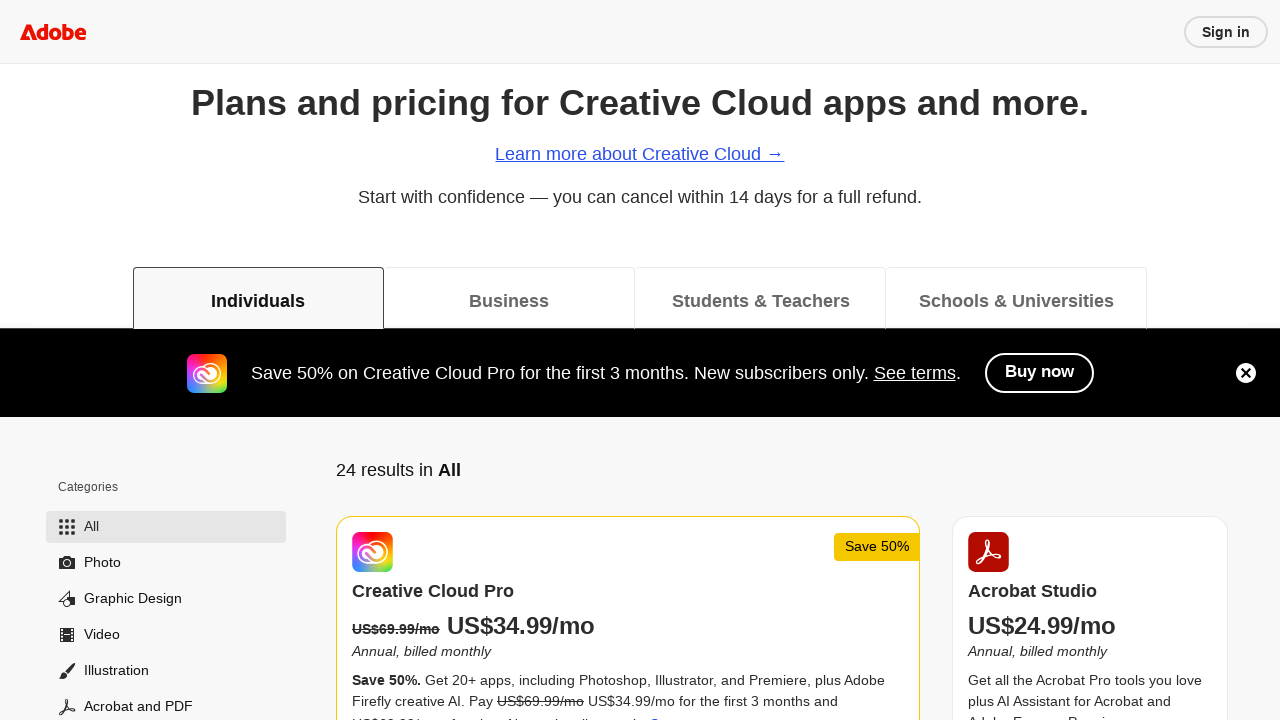

Page load indicator appeared successfully
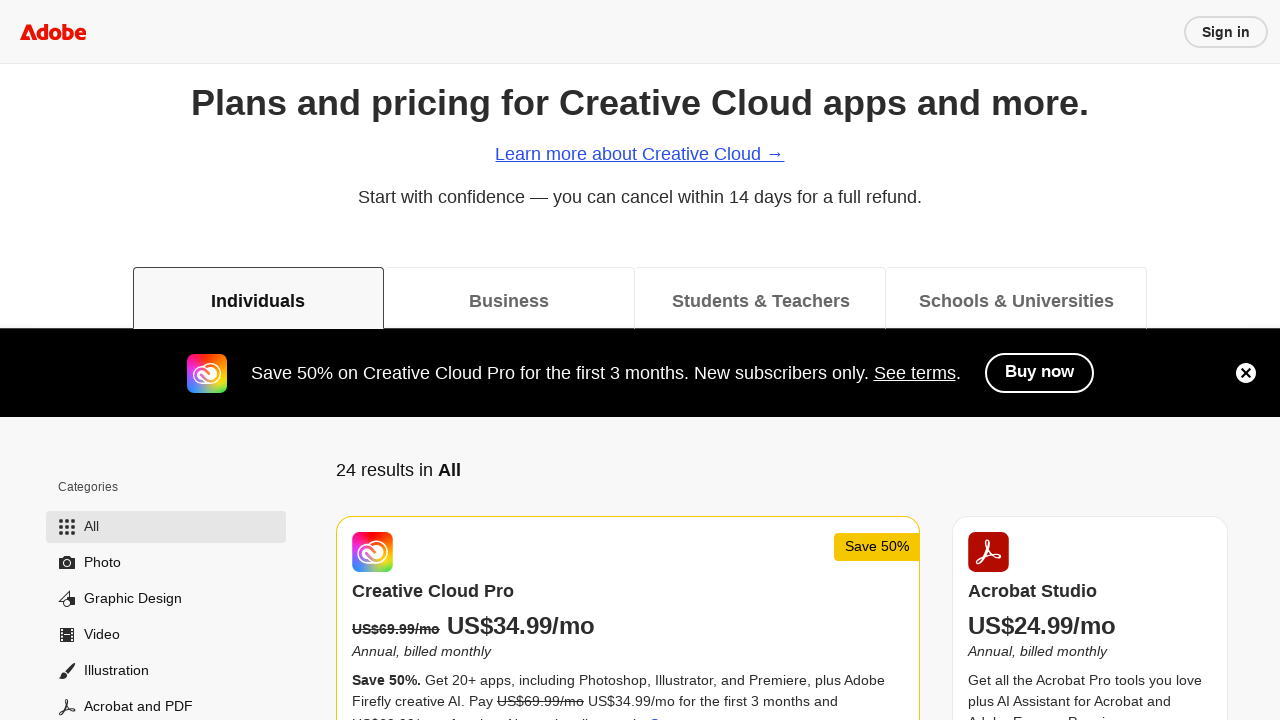

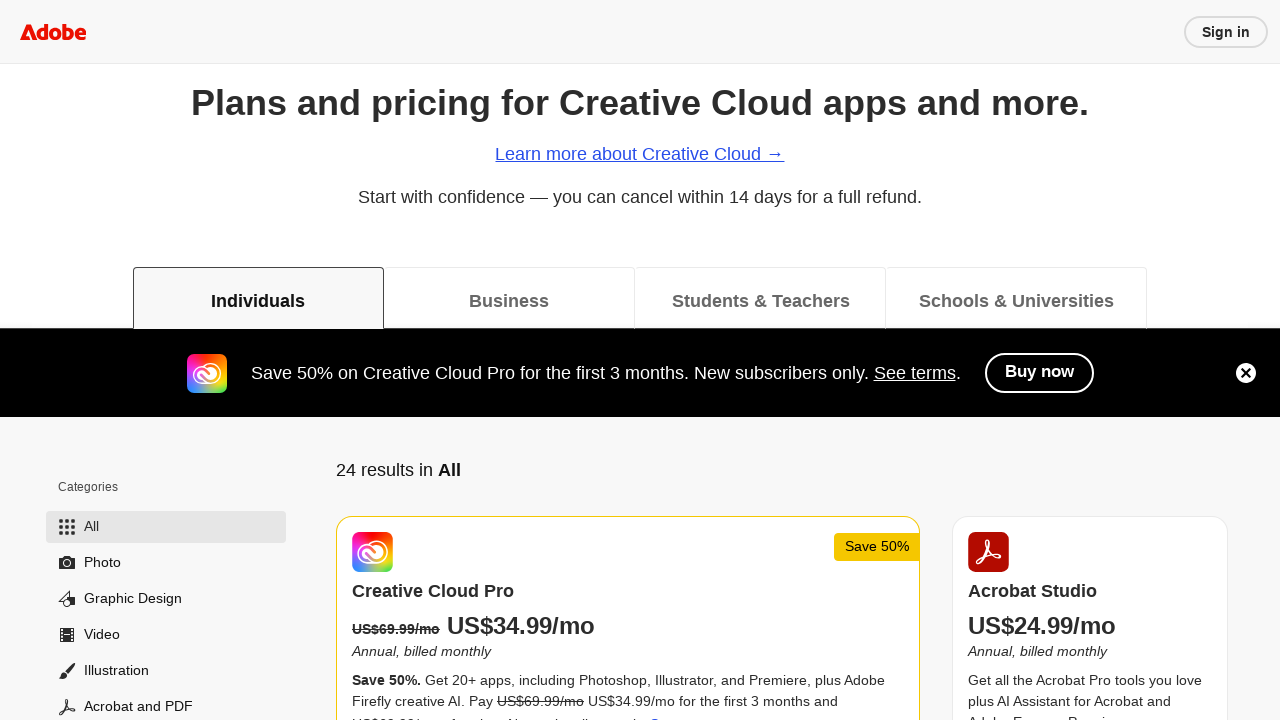